Tests an e-commerce practice site by searching for products containing "ber", adding all matching items to cart, proceeding to checkout, and applying a promo code

Starting URL: https://rahulshettyacademy.com/seleniumPractise/

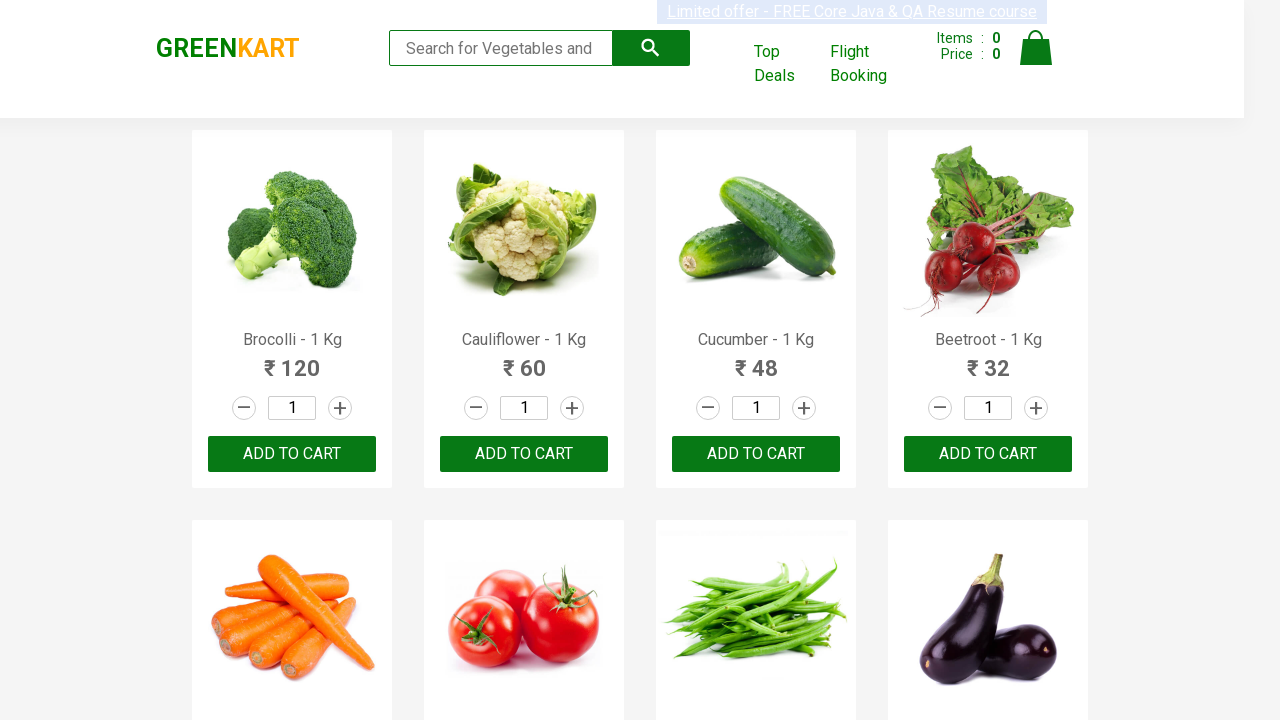

Filled search field with 'ber' on input.search-keyword
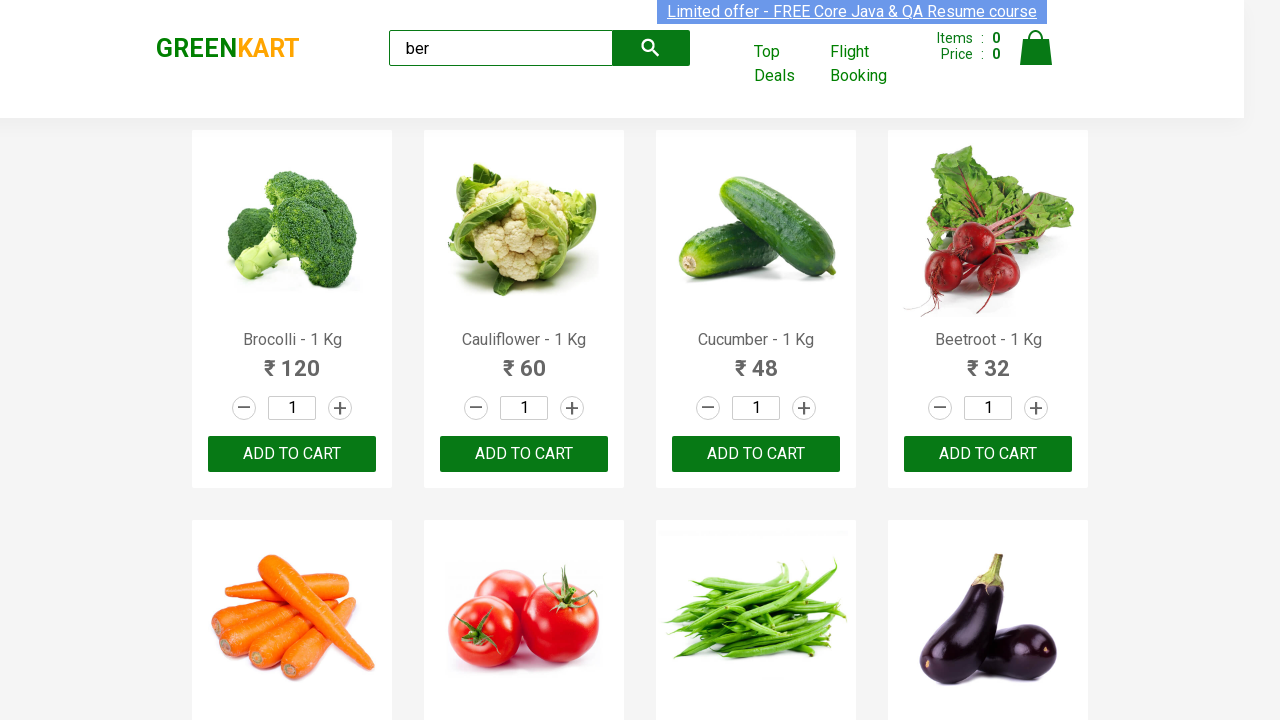

Waited 4 seconds for search results to load
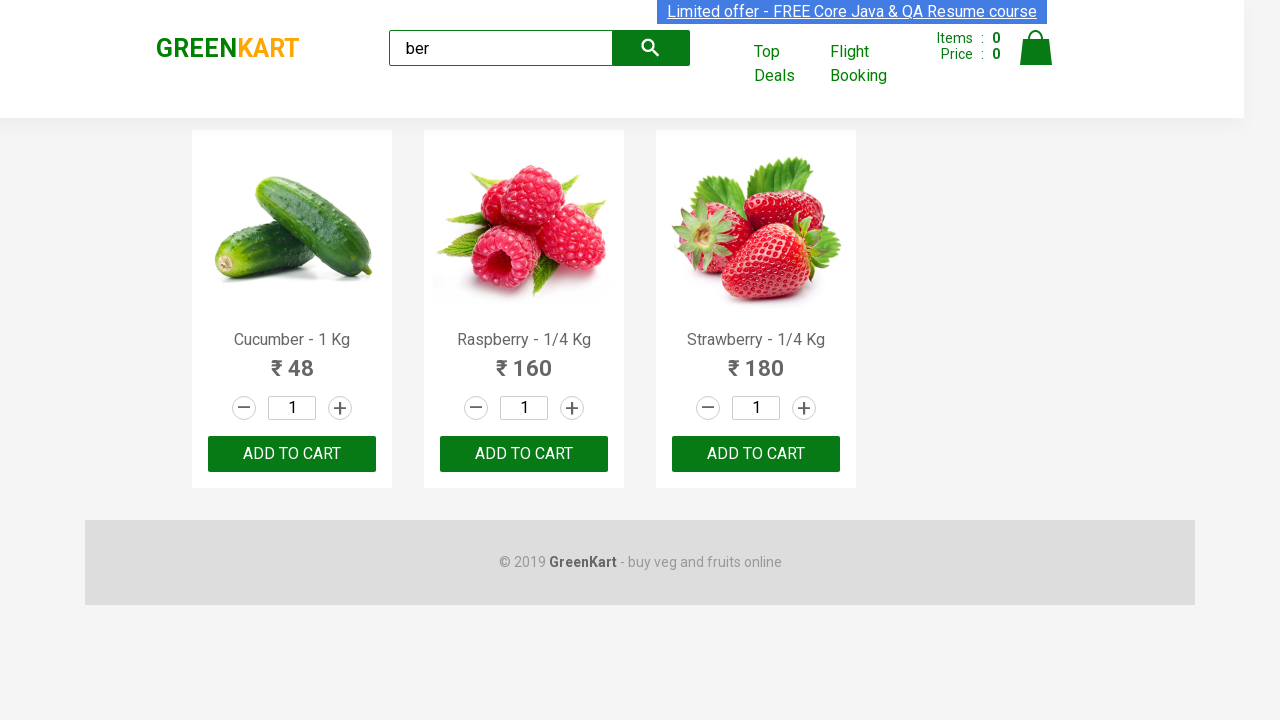

Found 3 'Add to Cart' buttons for products containing 'ber'
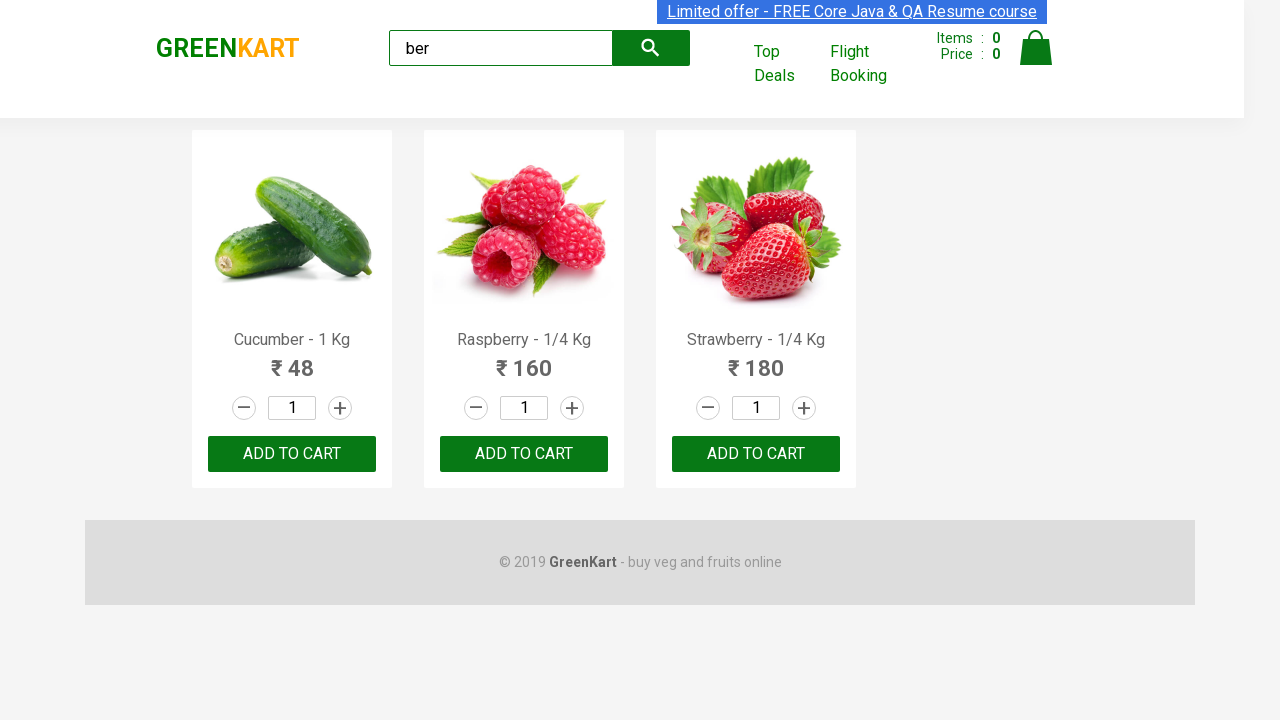

Clicked 'Add to Cart' button for a product at (292, 454) on xpath=//div[@class='product-action']/button >> nth=0
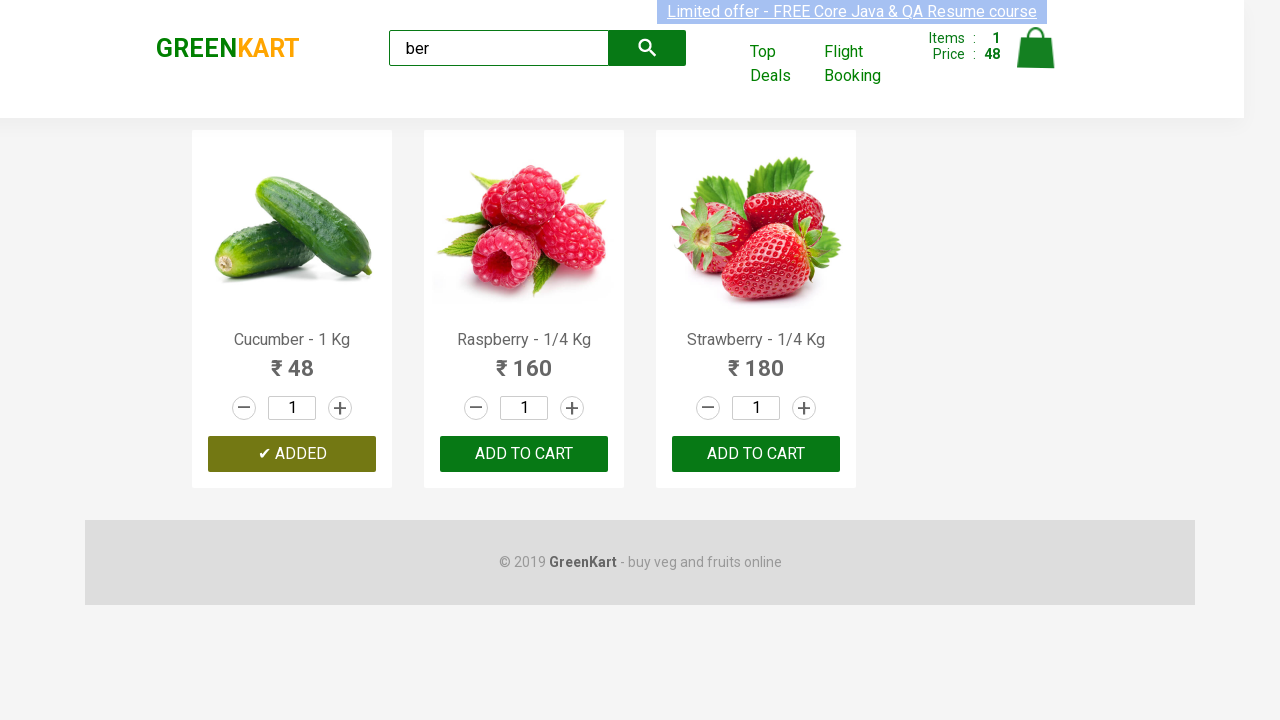

Clicked 'Add to Cart' button for a product at (524, 454) on xpath=//div[@class='product-action']/button >> nth=1
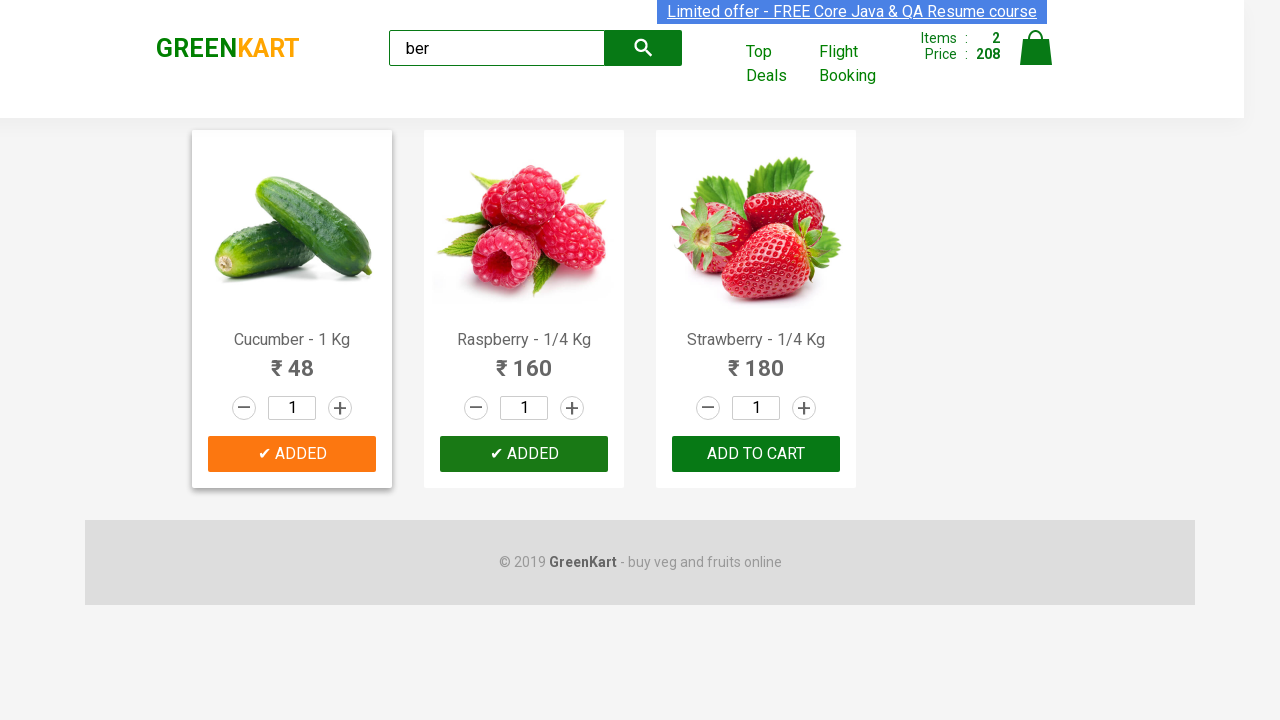

Clicked 'Add to Cart' button for a product at (756, 454) on xpath=//div[@class='product-action']/button >> nth=2
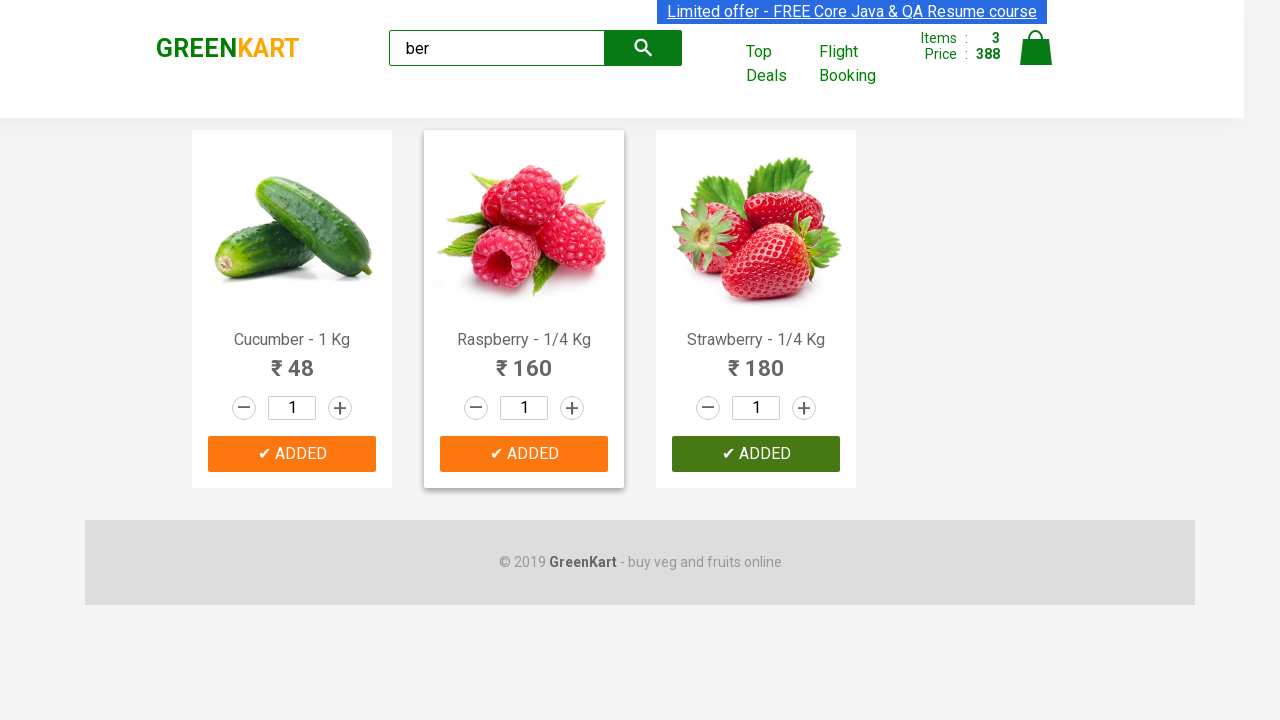

Clicked Cart icon to view cart at (1036, 48) on img[alt='Cart']
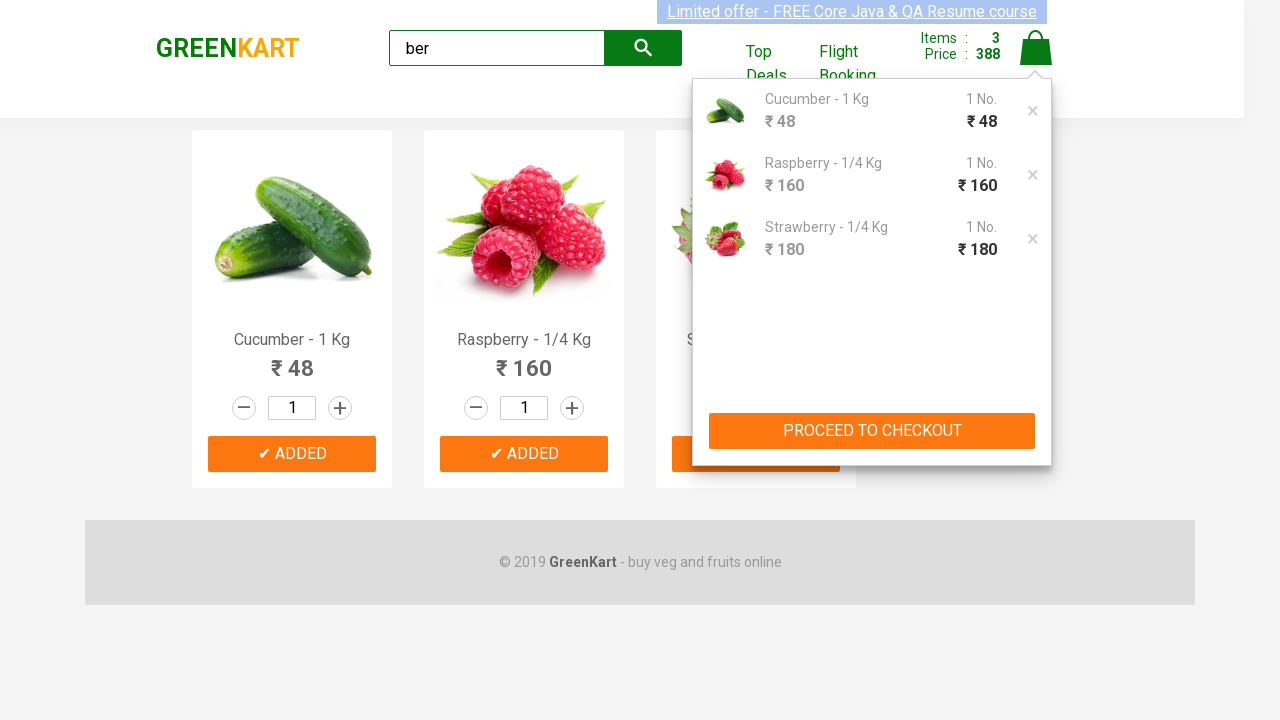

Clicked 'PROCEED TO CHECKOUT' button at (872, 431) on xpath=//button[contains(text(),'PROCEED TO CHECKOUT')]
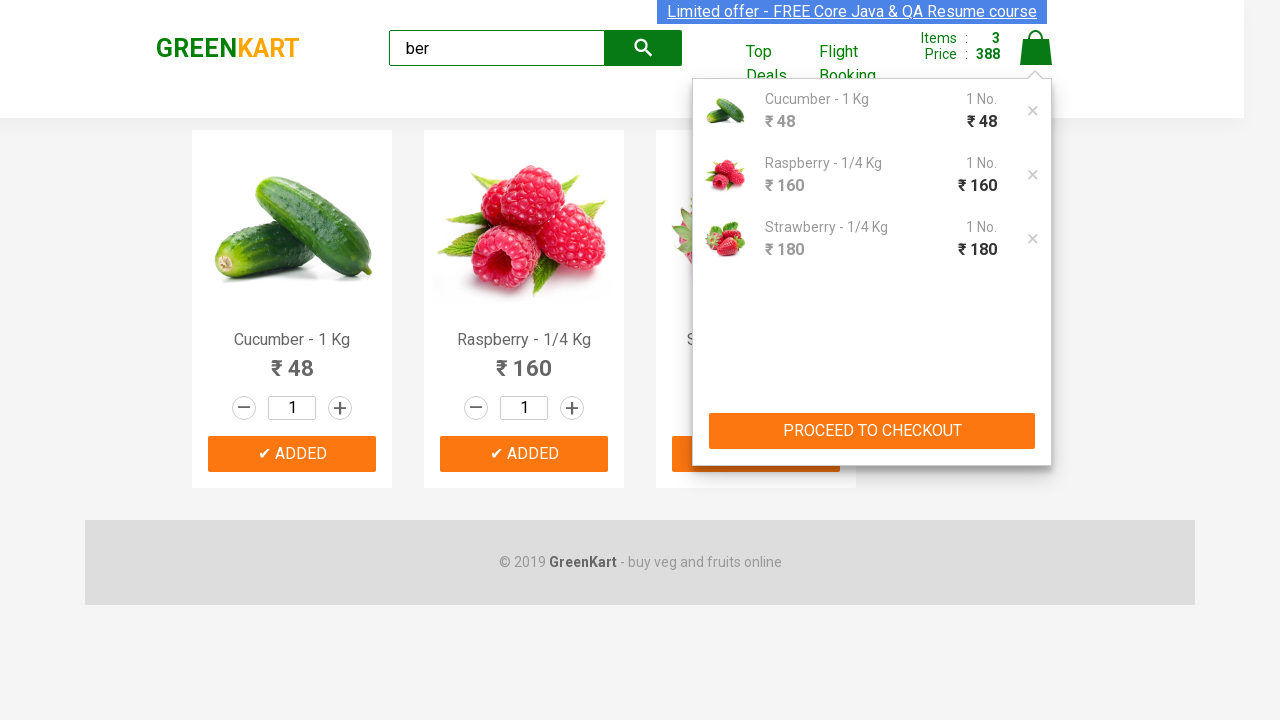

Entered promo code 'rahulshettyacademy' on .promocode
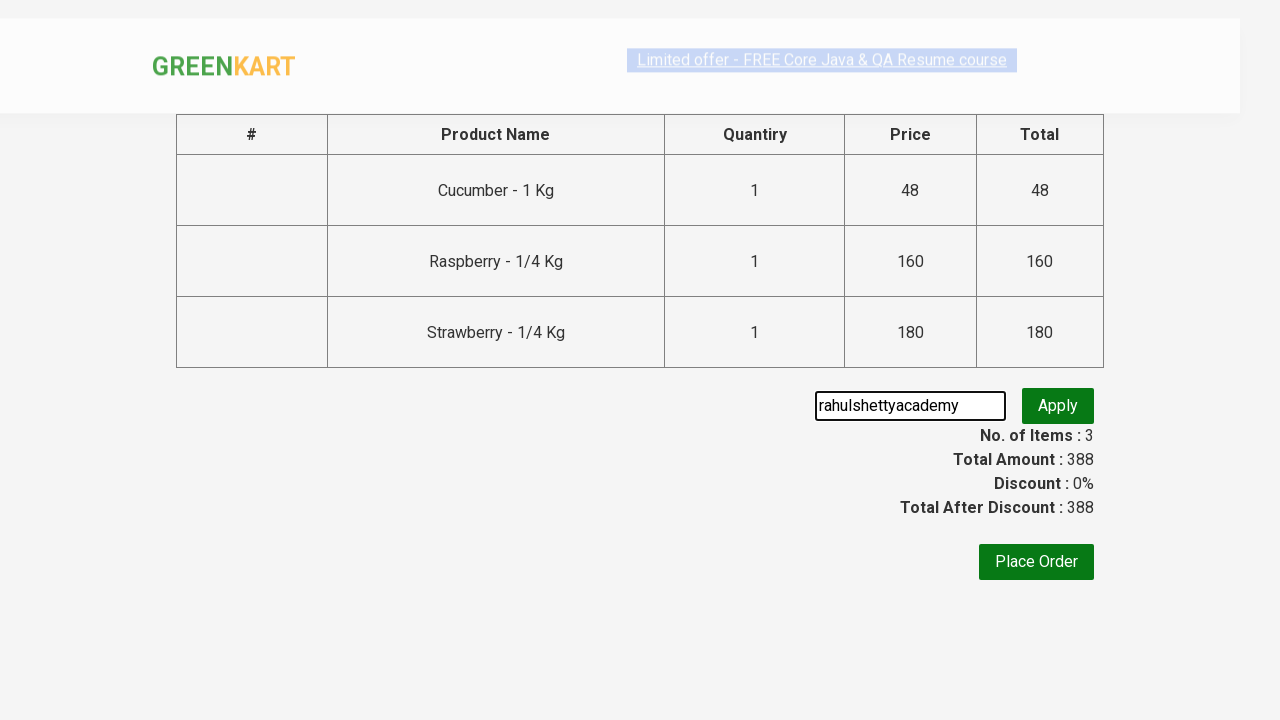

Clicked 'Apply' button to apply promo code at (1058, 406) on .promoBtn
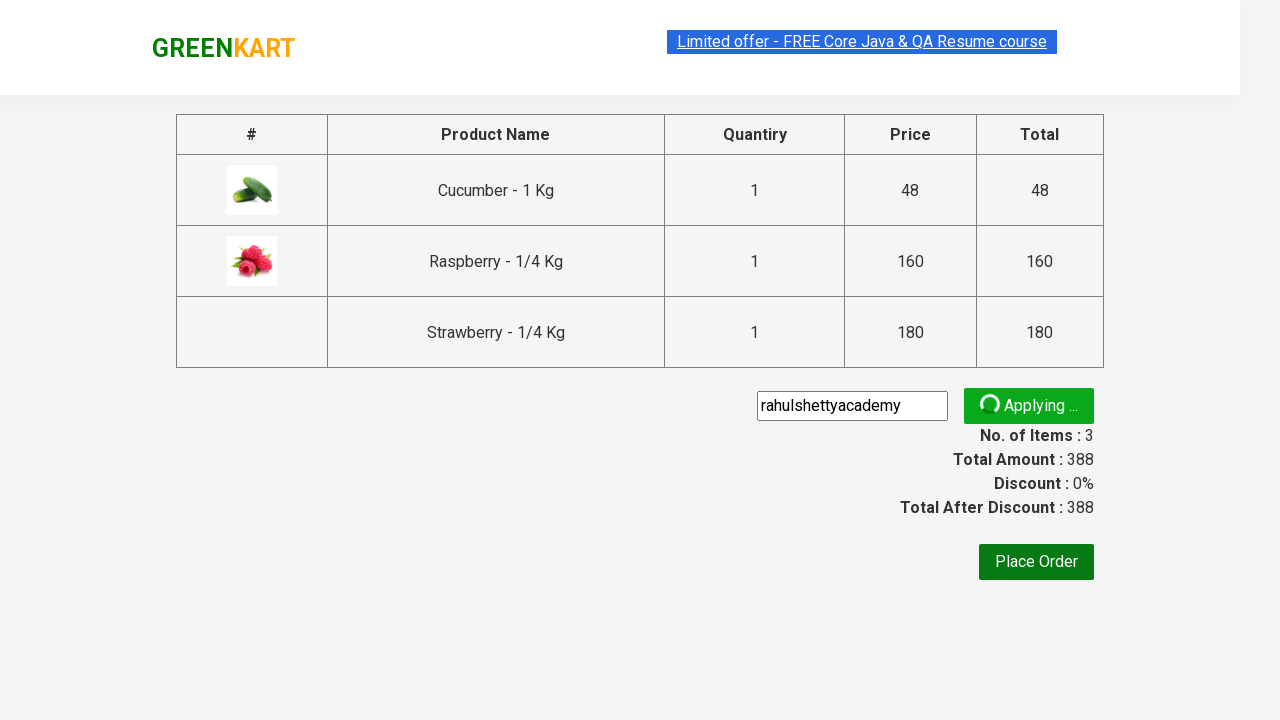

Promo code discount information appeared
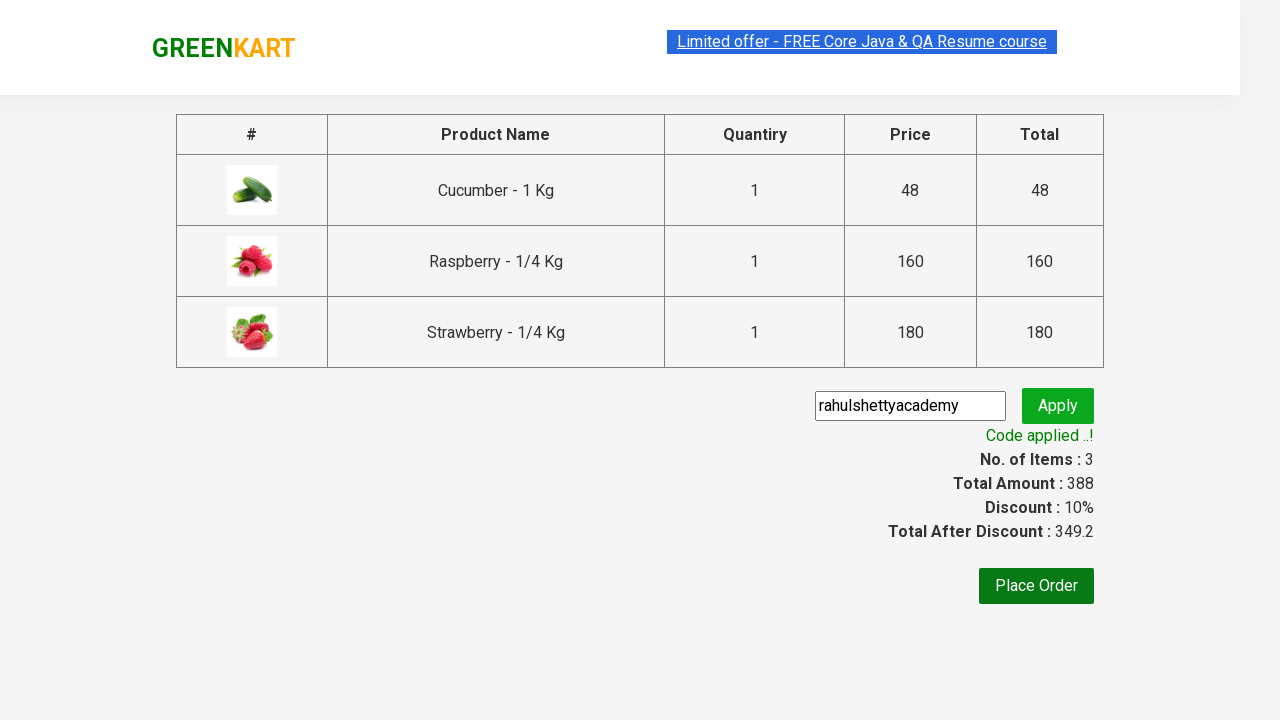

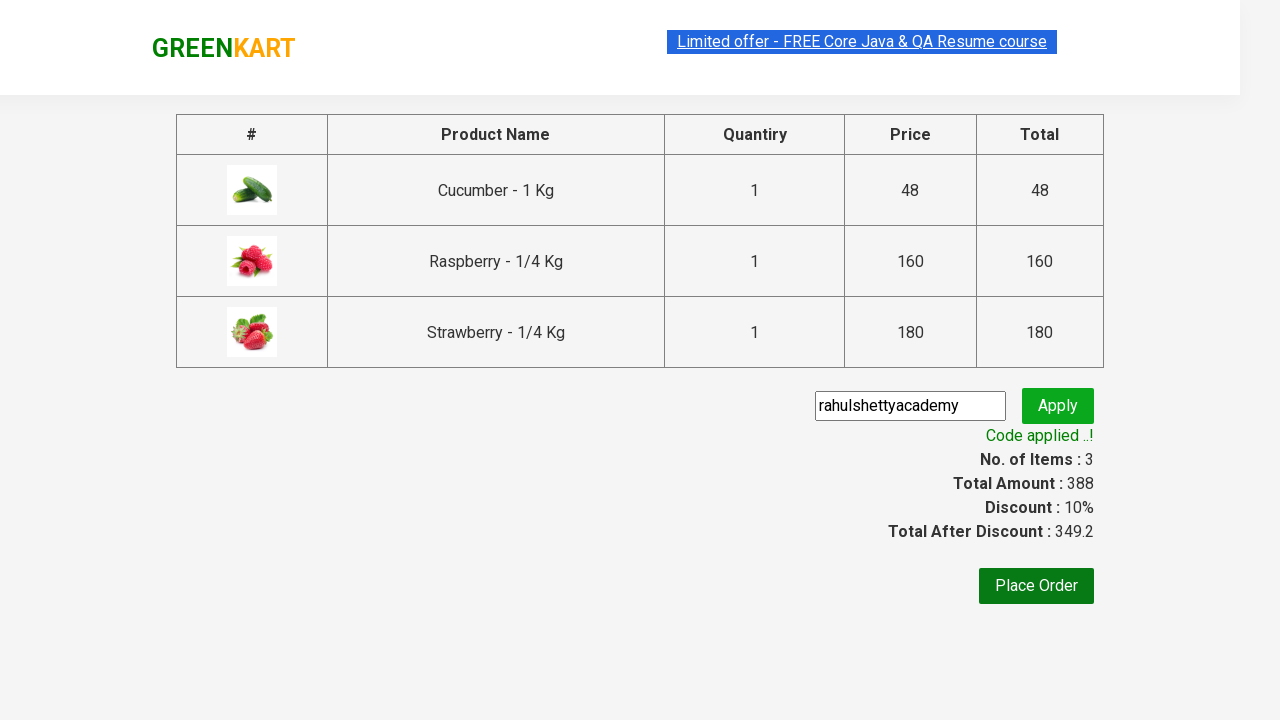